Tests jQuery UI autocomplete functionality by typing "Apple" in the input field and clicking on the autocomplete suggestion that appears

Starting URL: https://jqueryui.com/autocomplete/

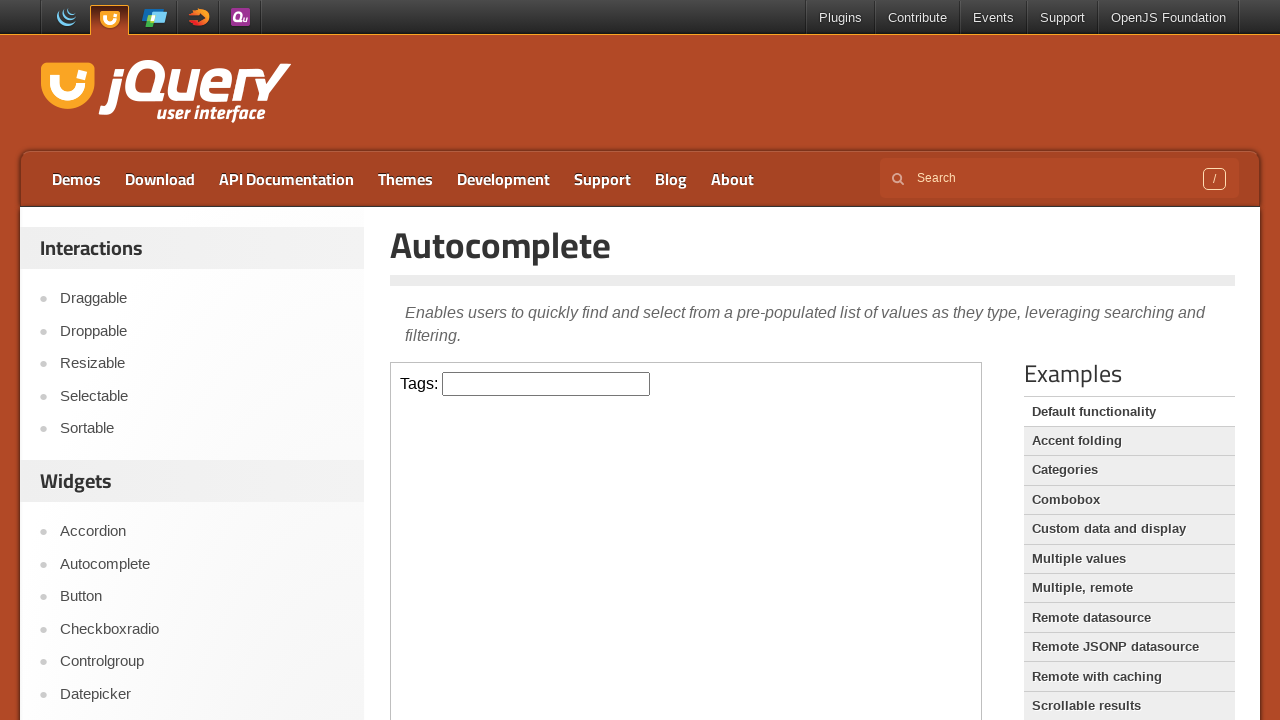

Located the iframe containing the autocomplete demo
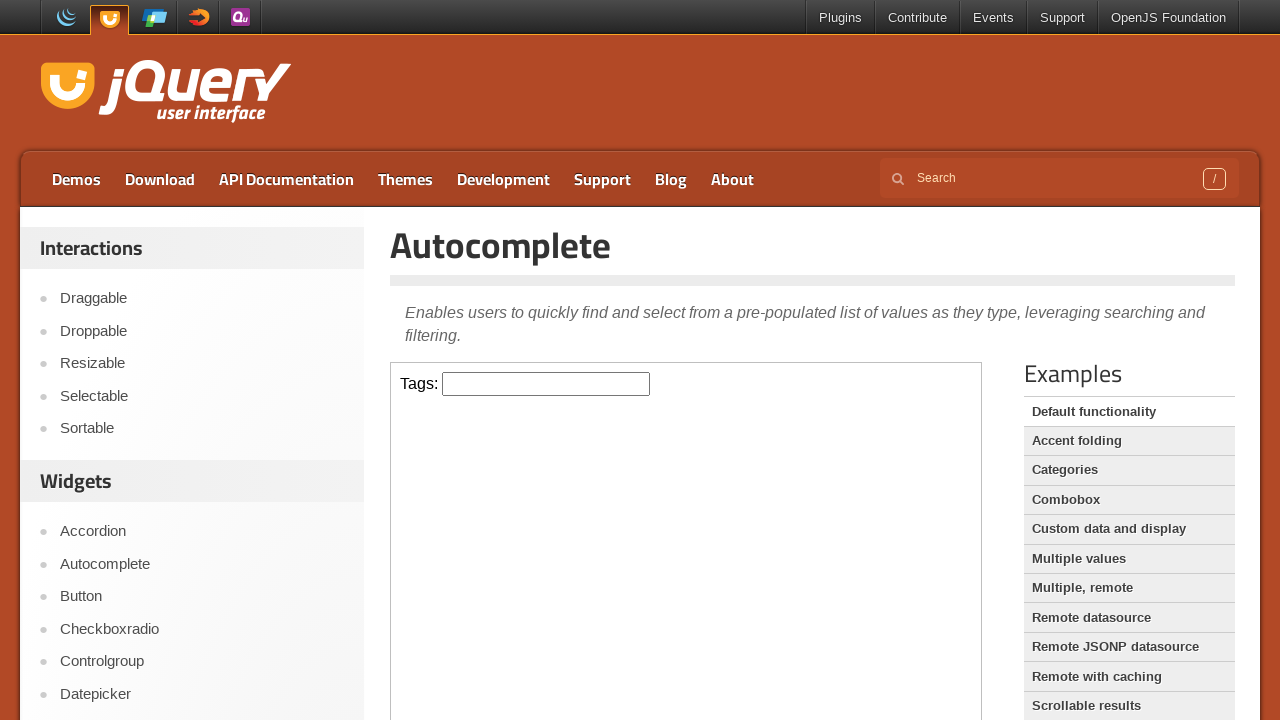

Typed 'Apple' in the autocomplete input field on iframe.demo-frame >> nth=0 >> internal:control=enter-frame >> #tags
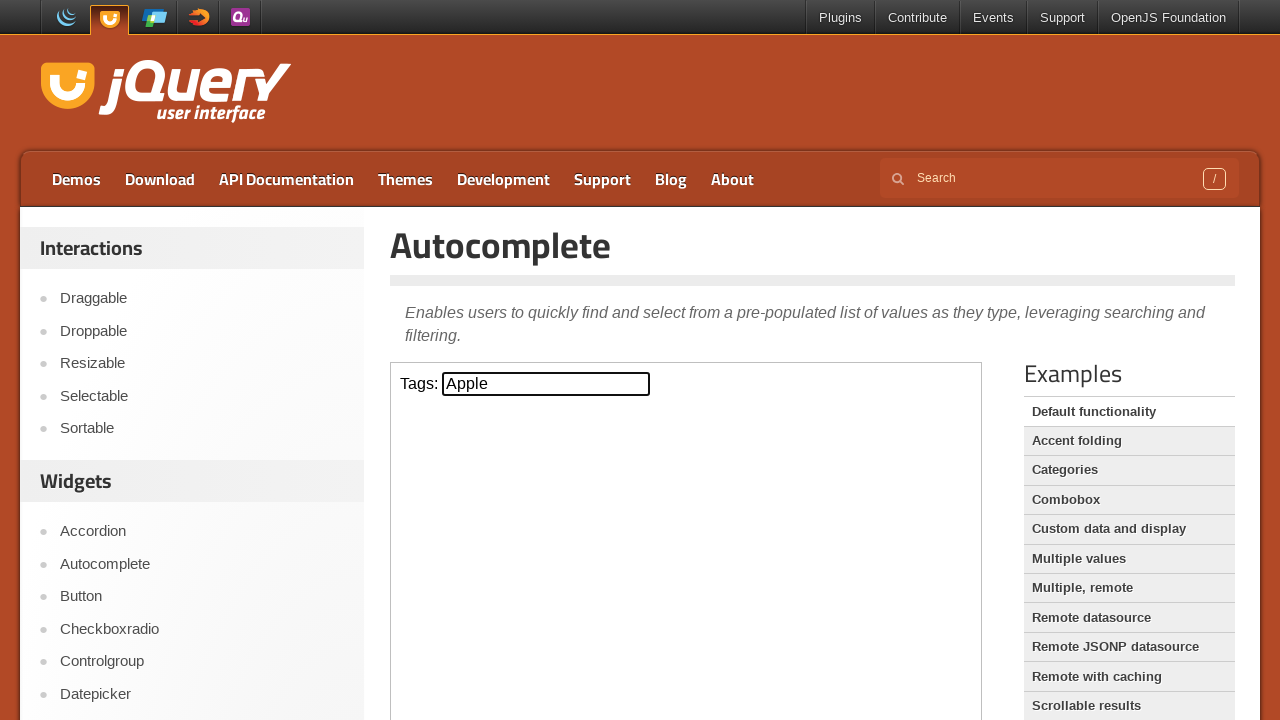

Clicked on the first autocomplete suggestion at (546, 409) on iframe.demo-frame >> nth=0 >> internal:control=enter-frame >> .ui-menu-item >> n
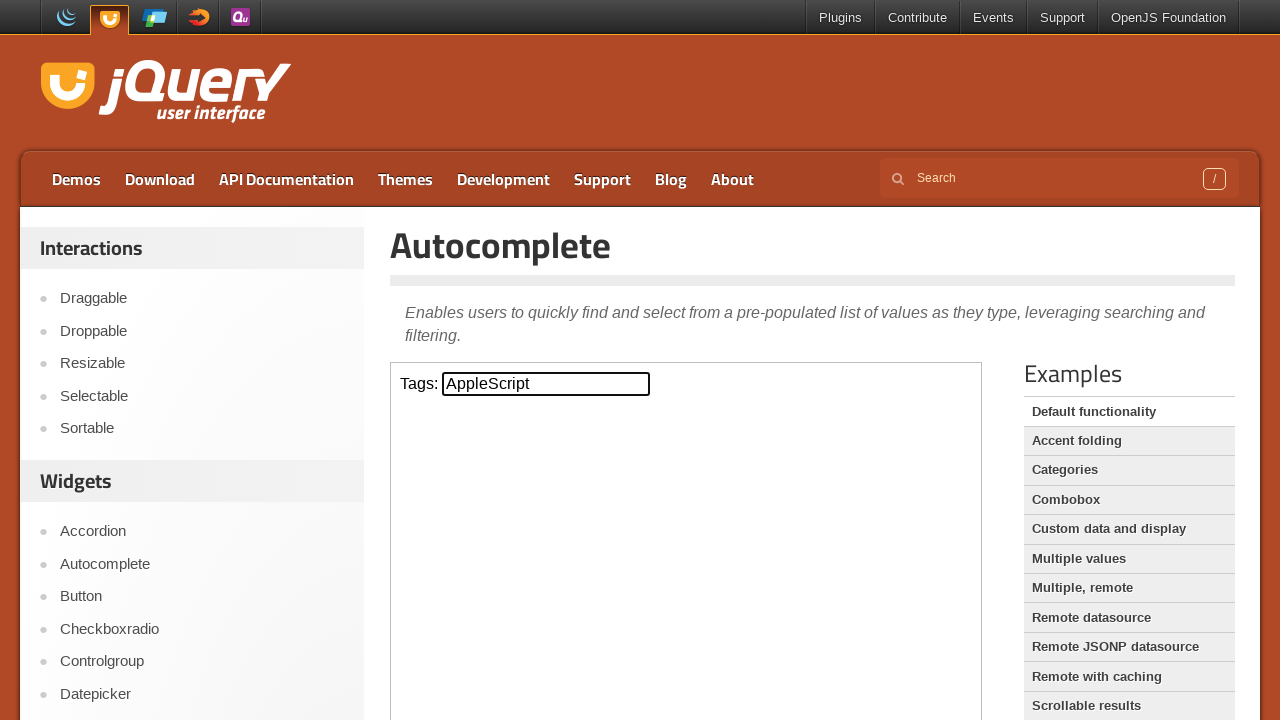

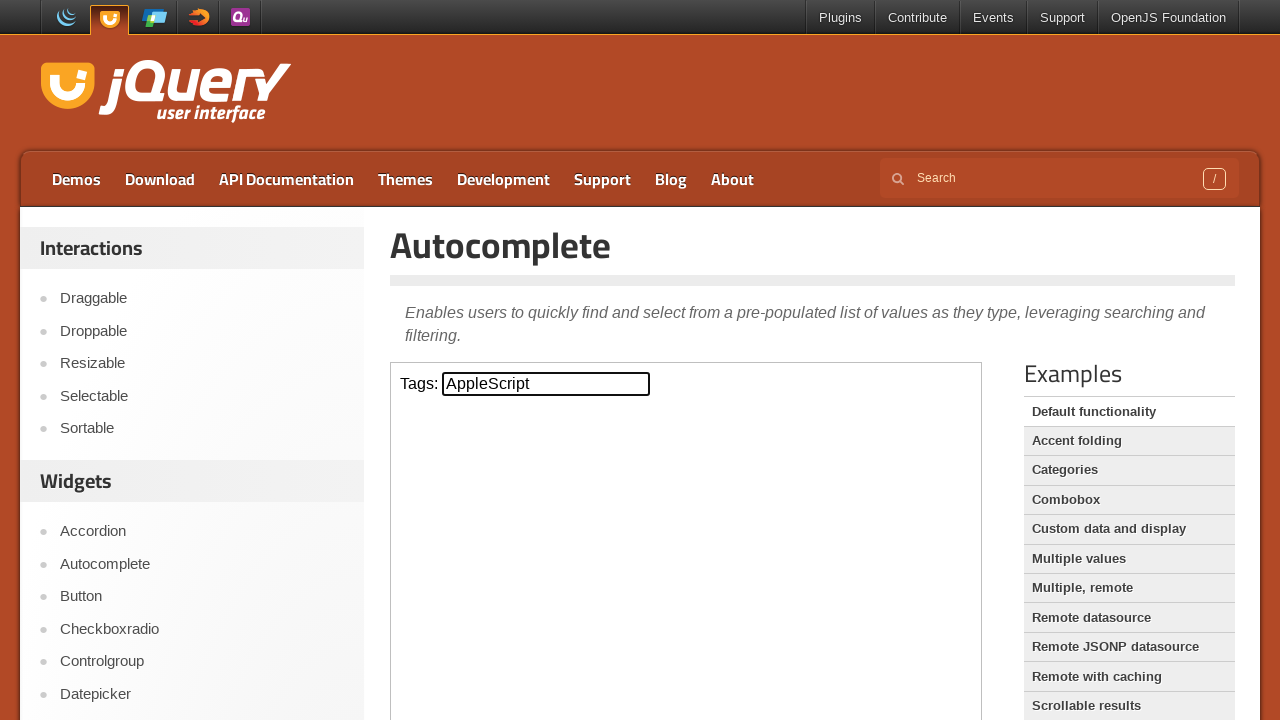